Tests an autocomplete dropdown by typing partial text, selecting from suggestions, and verifying the selected value

Starting URL: https://rahulshettyacademy.com/dropdownsPractise/

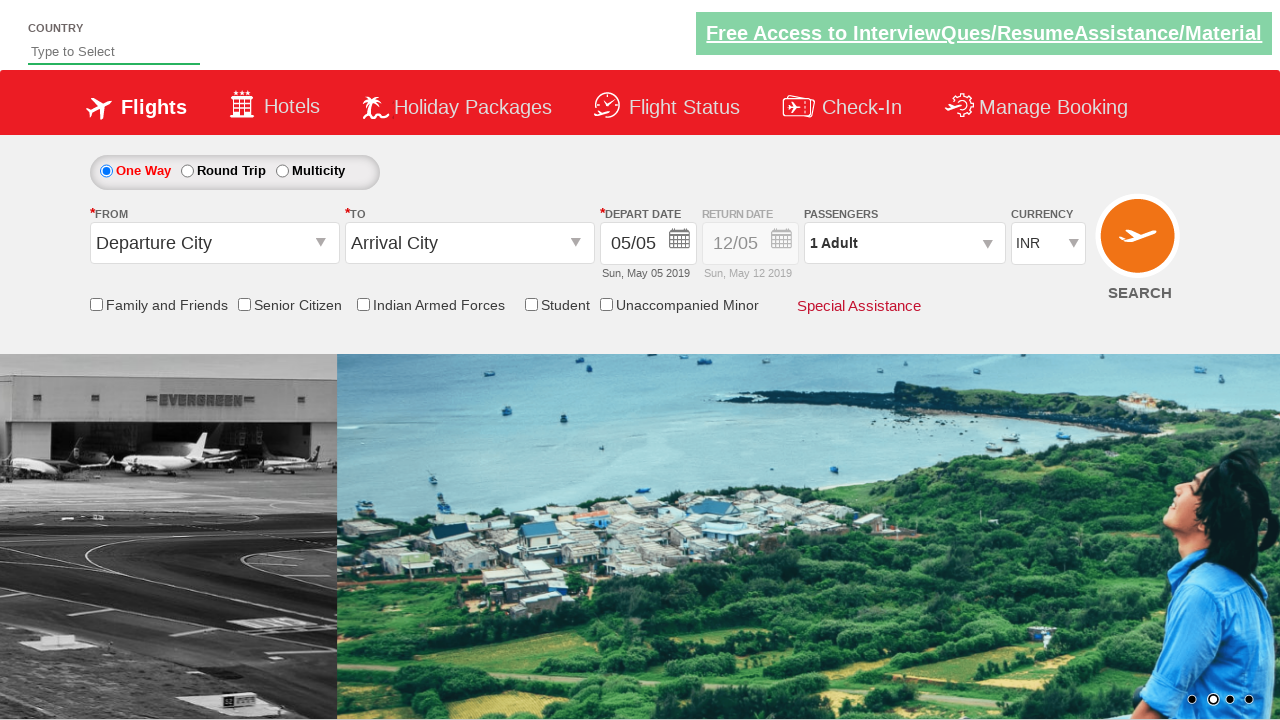

Typed 'Ind' in autocomplete field to trigger dropdown on input#autosuggest
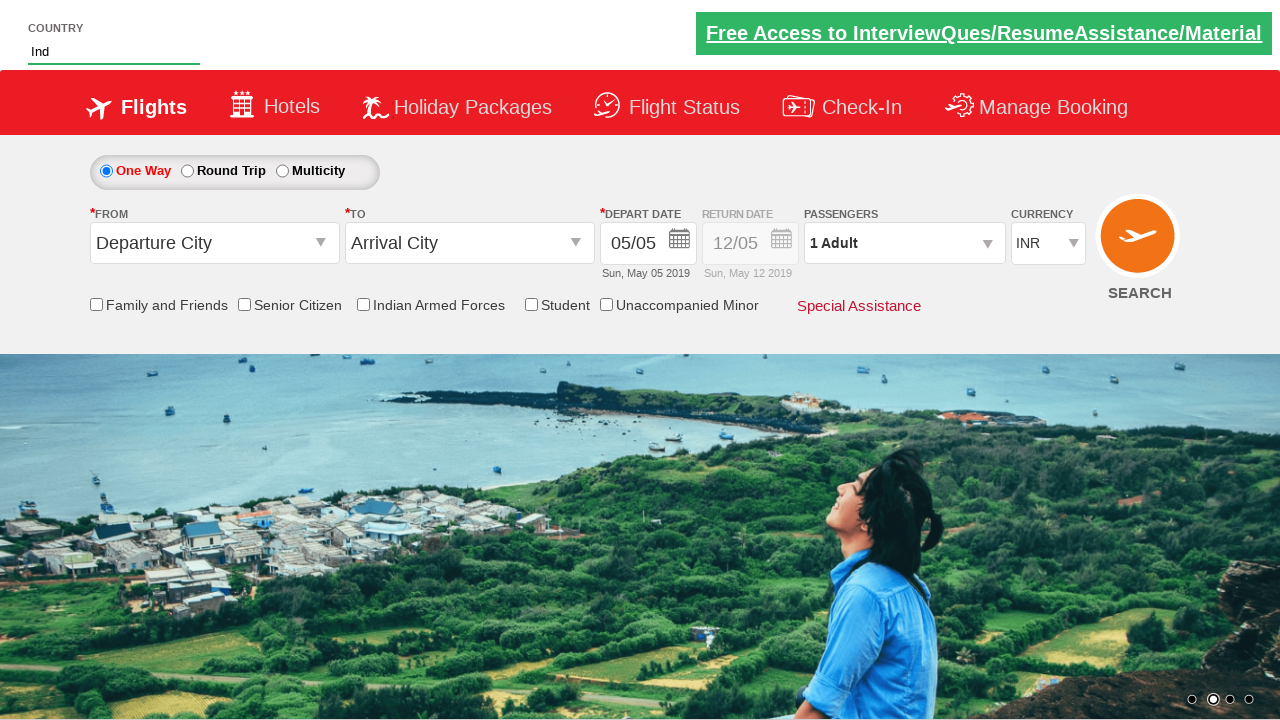

Waited for dropdown suggestions to appear
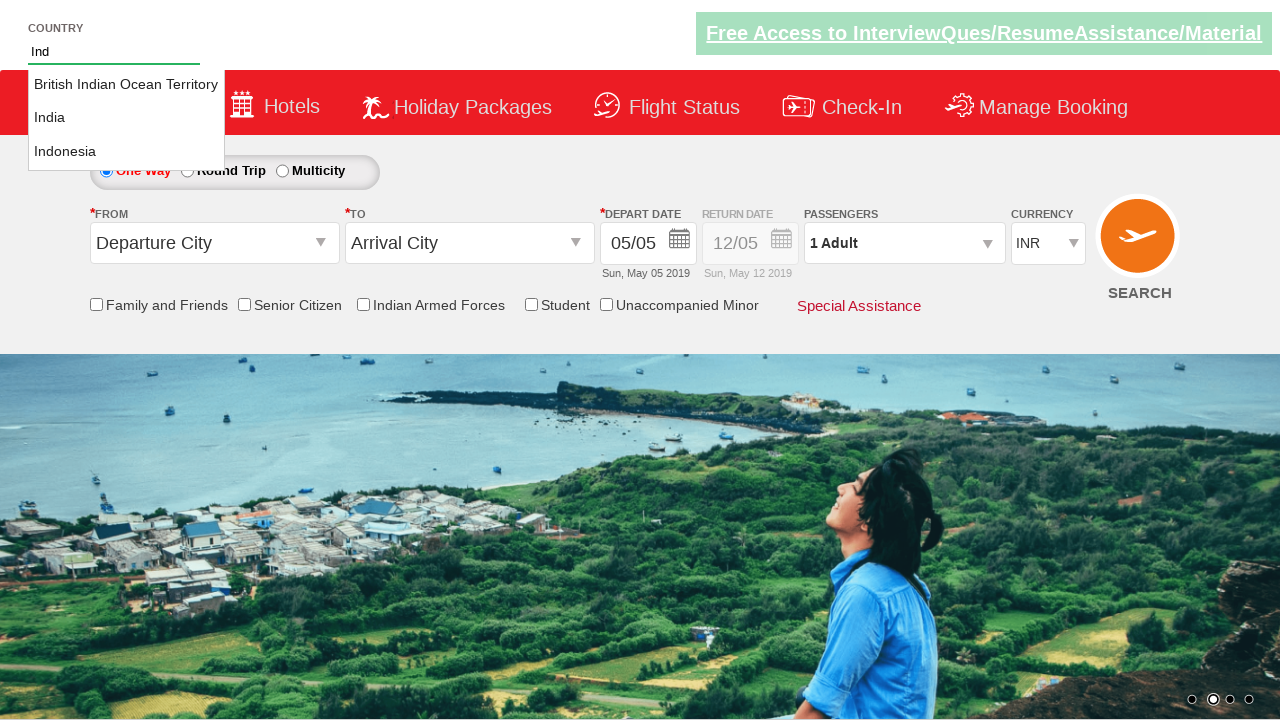

Retrieved all dropdown option elements
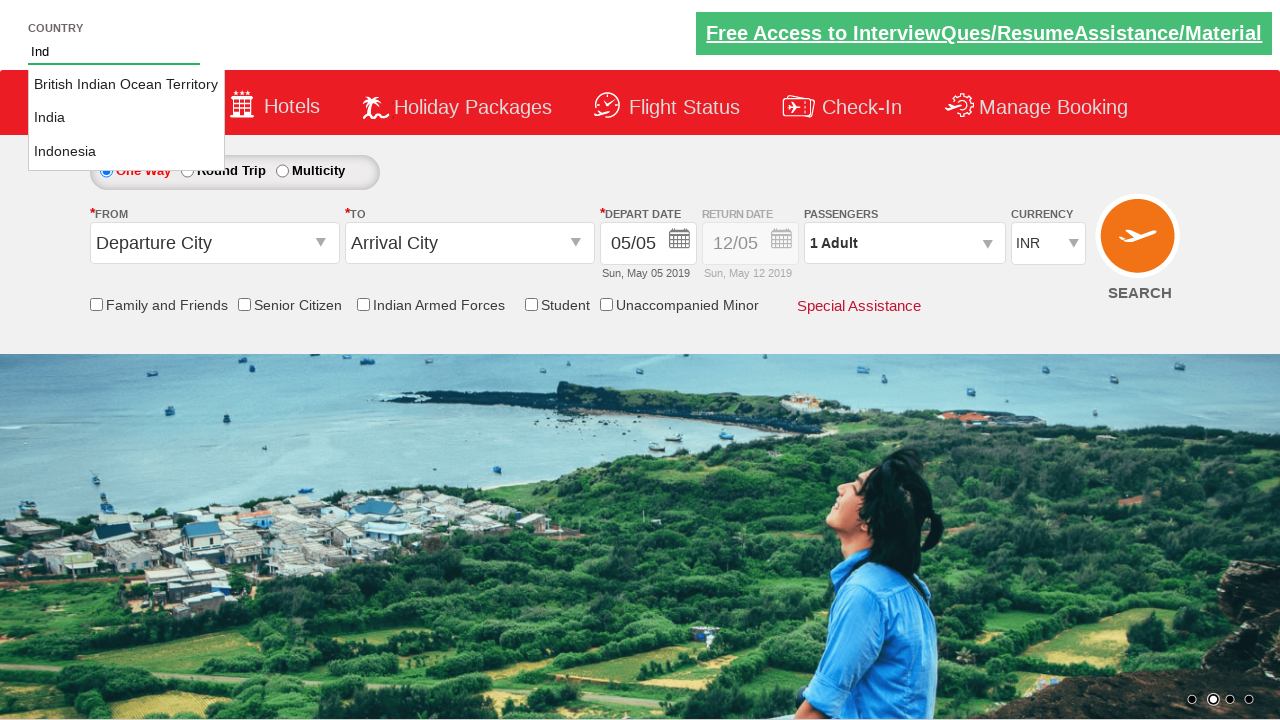

Selected 'India' from dropdown suggestions at (126, 118) on li.ui-menu-item a >> nth=1
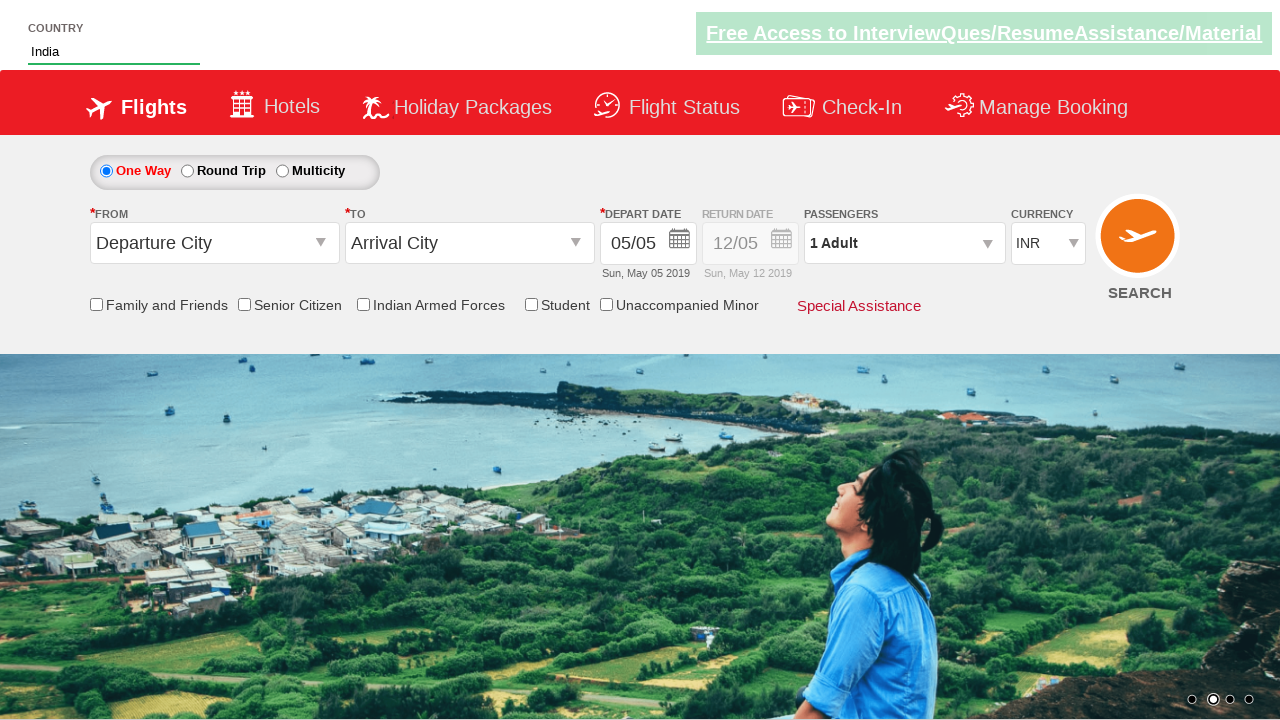

Verified that 'India' is the selected value in autocomplete field
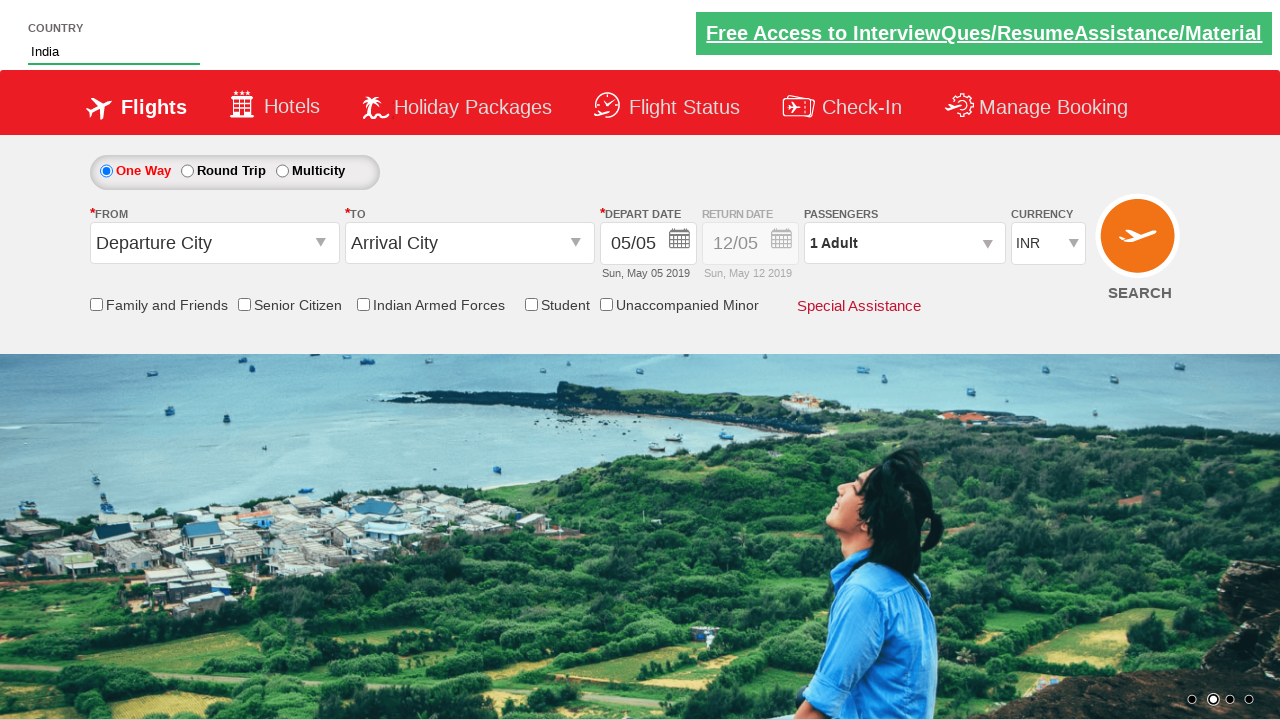

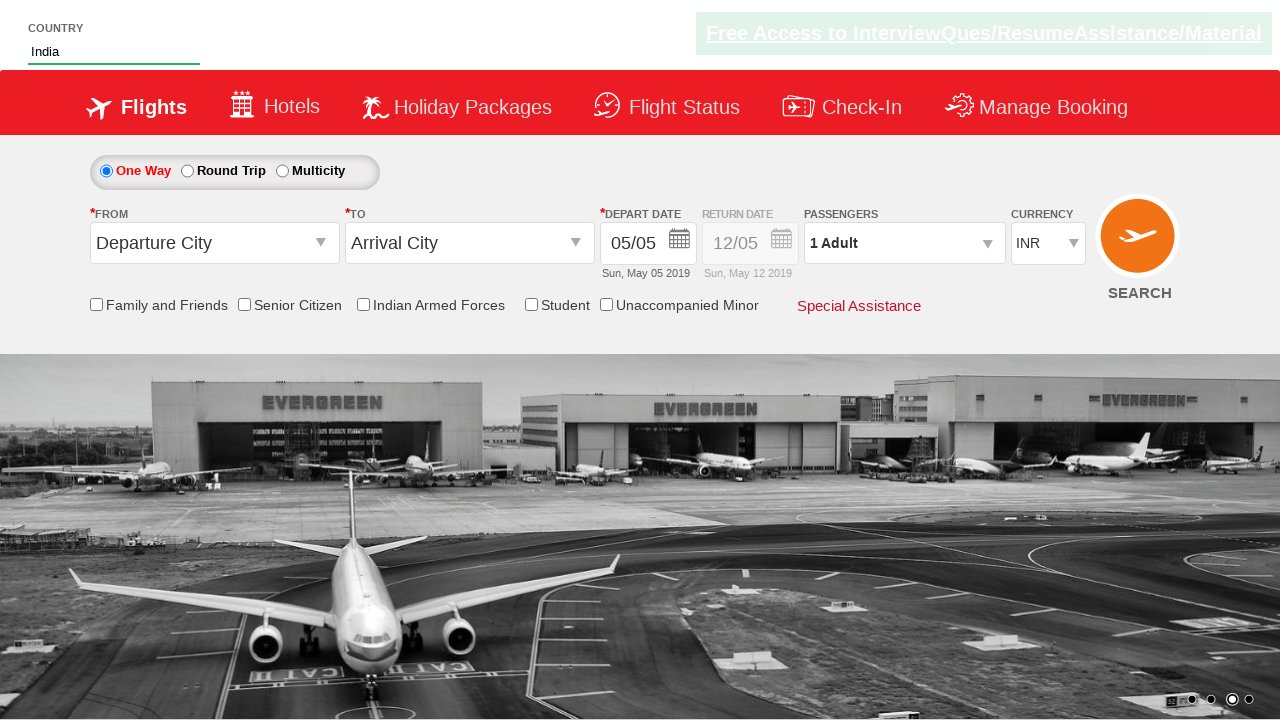